Tests that the YouTube logo image is displayed on the page

Starting URL: https://www.youtube.com

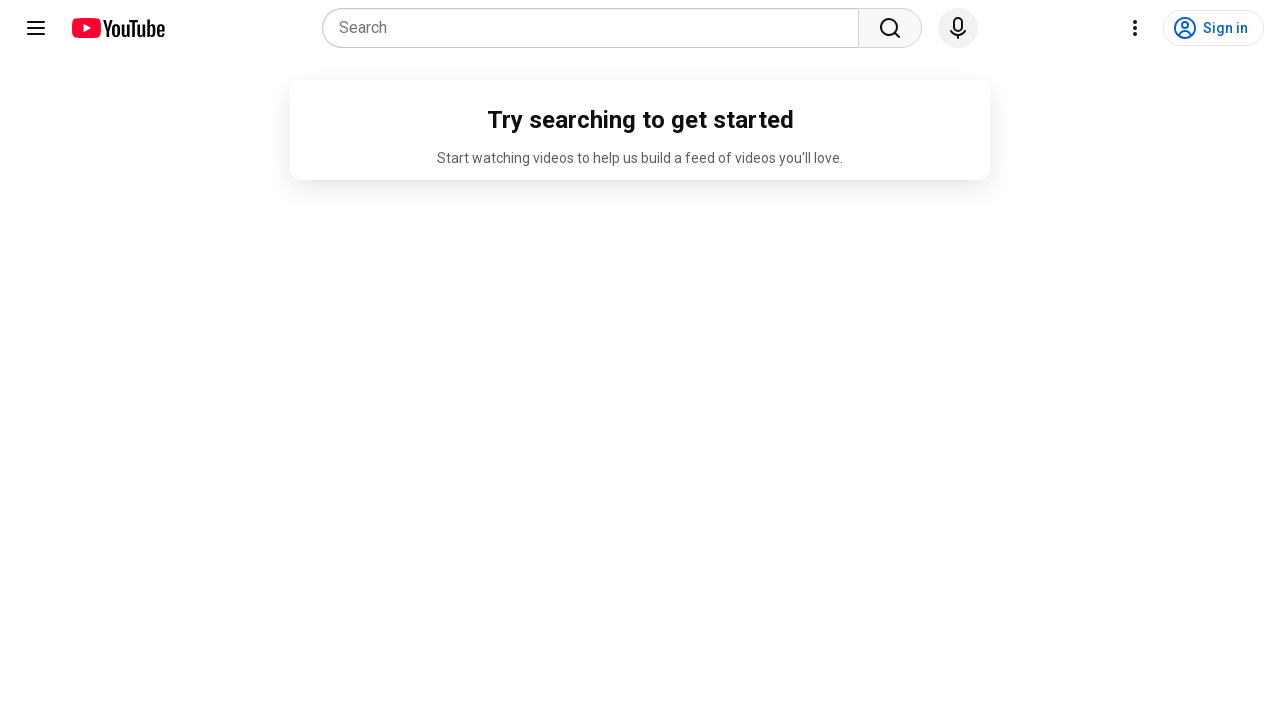

Navigated to YouTube home page
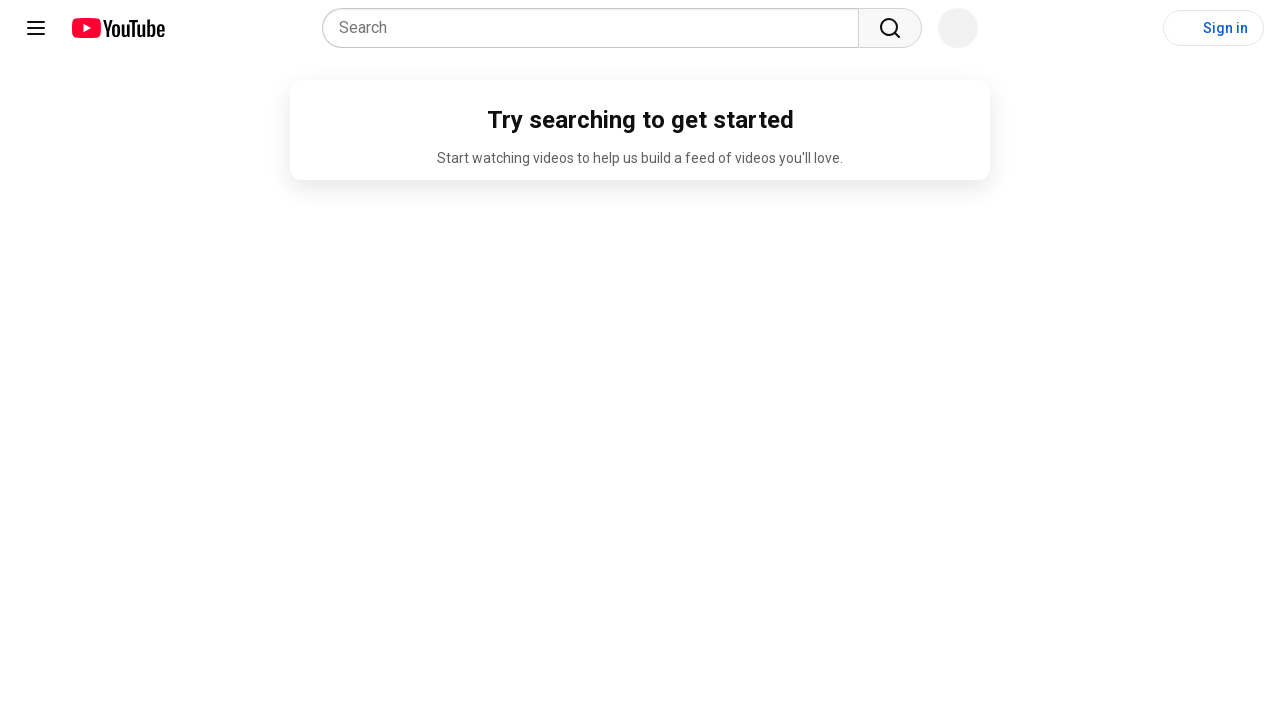

Located YouTube logo element
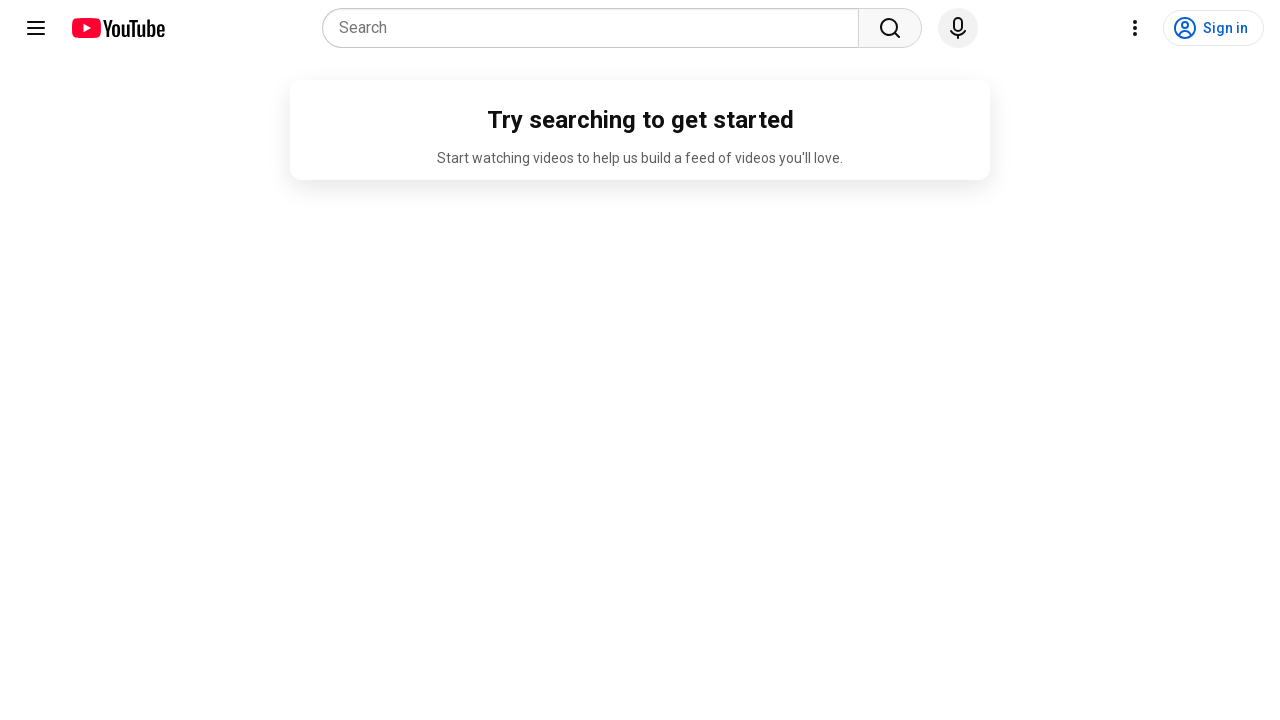

Verified that YouTube logo is visible on the page
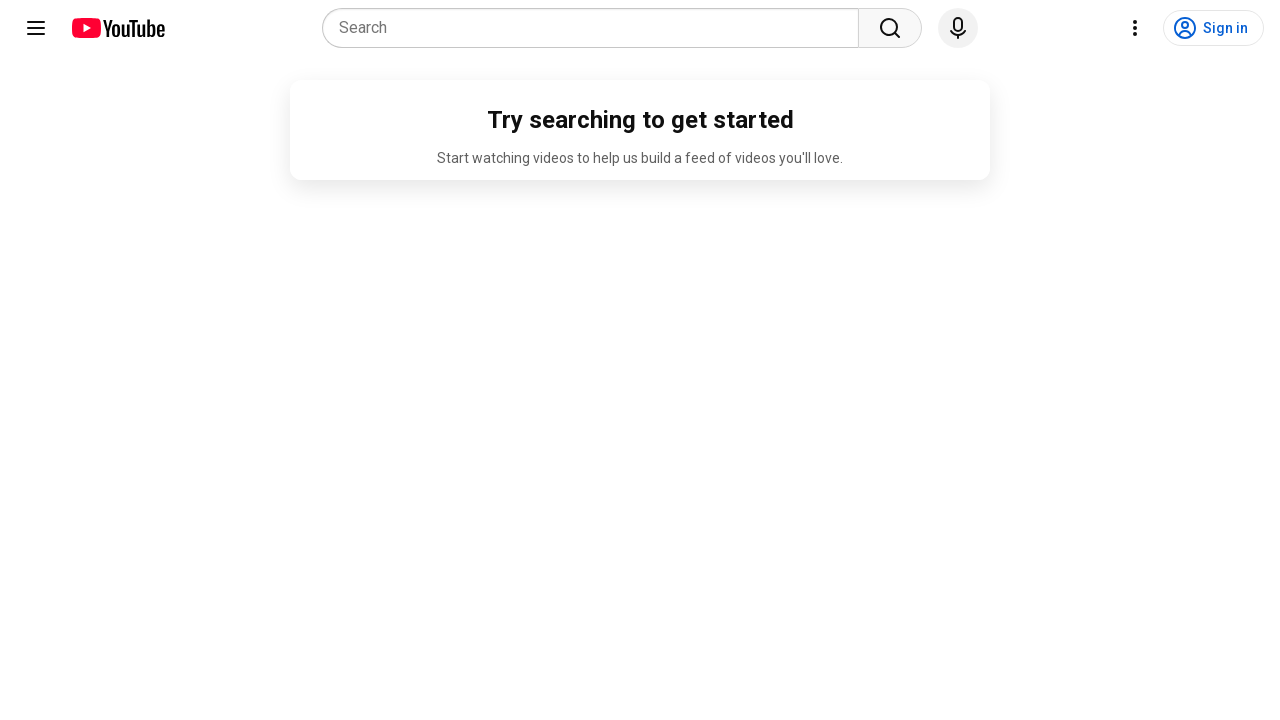

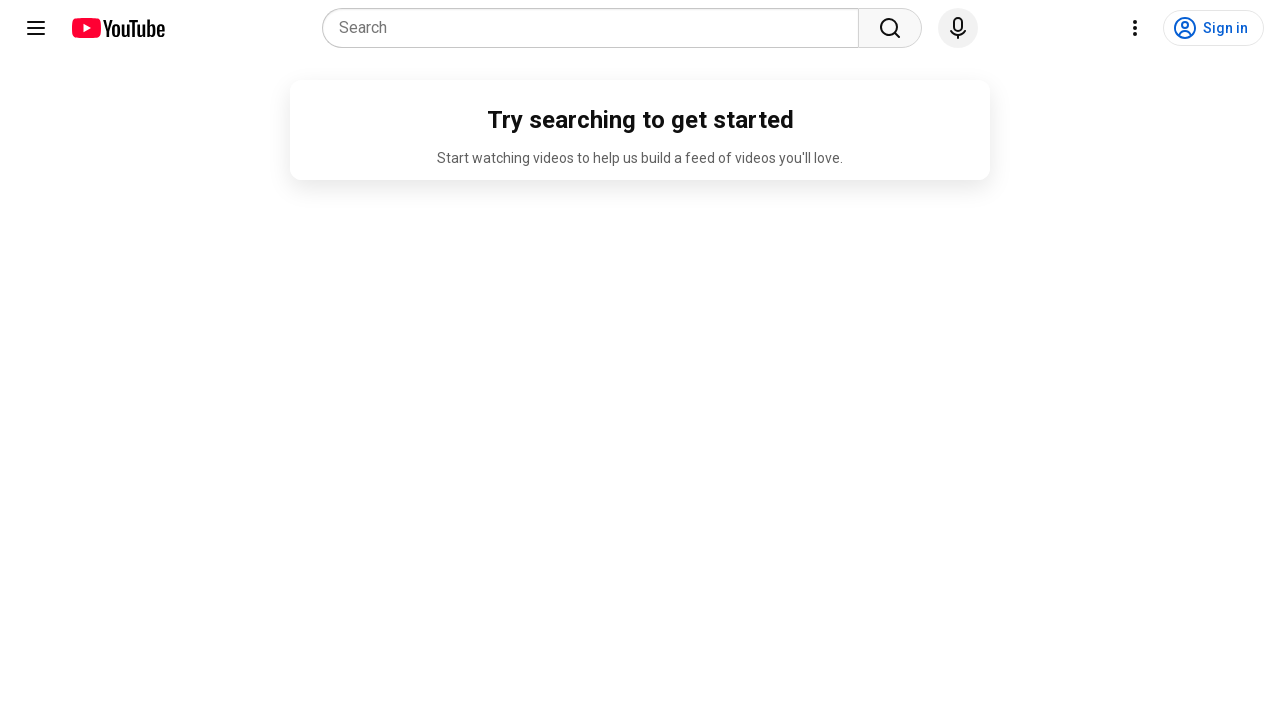